Tests autocomplete functionality by typing "uni" in the autocomplete field and selecting "United Arab Emirates" from the dropdown suggestions

Starting URL: https://rahulshettyacademy.com/AutomationPractice/

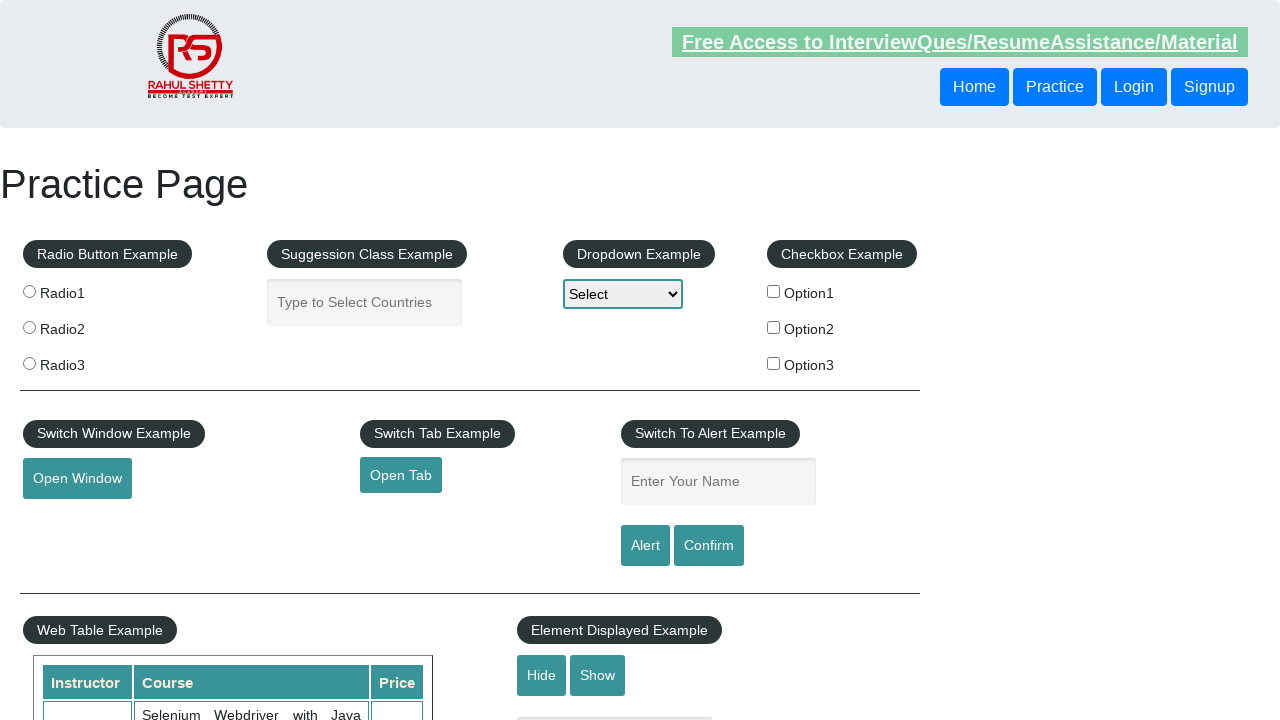

Filled autocomplete field with 'uni' on #autocomplete
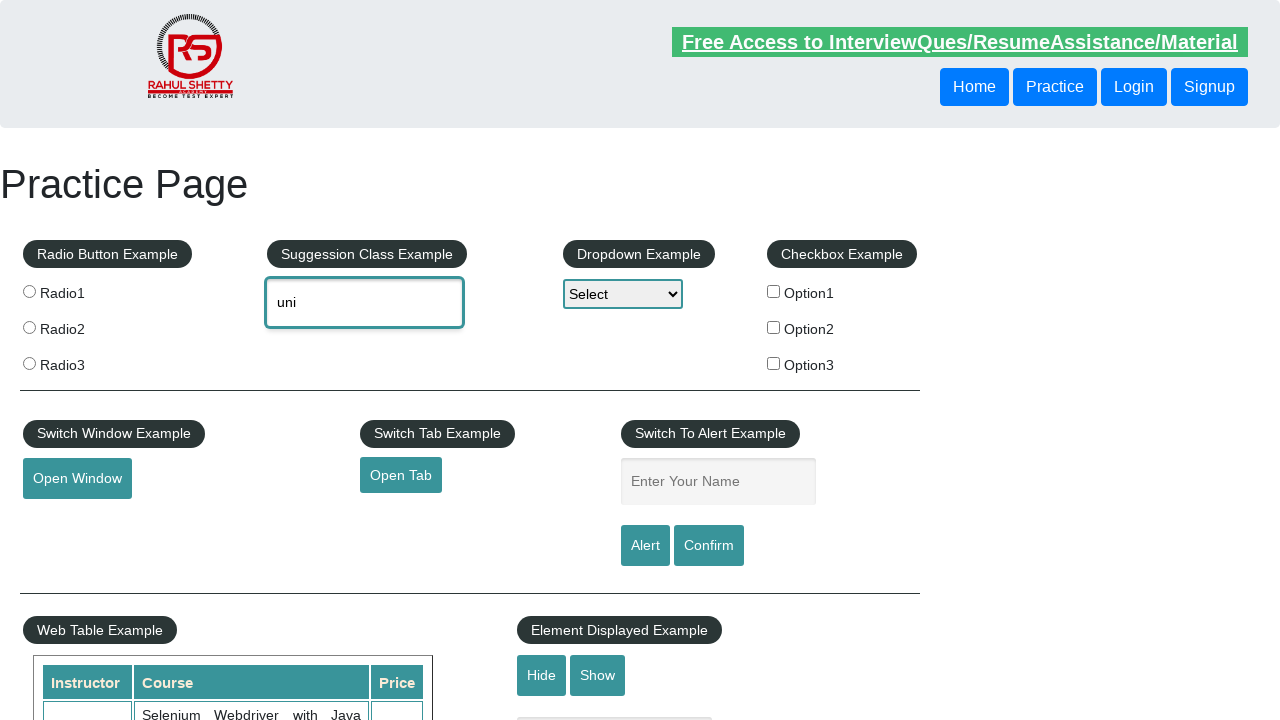

Dropdown suggestions appeared
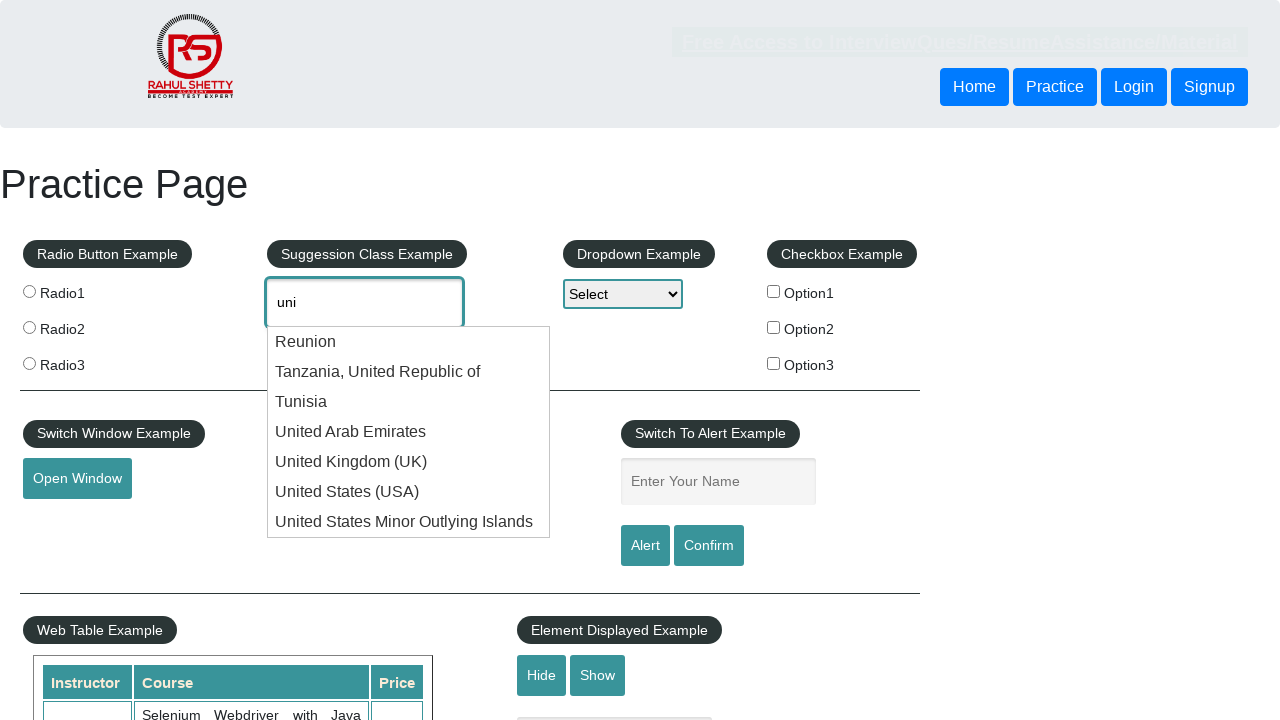

Retrieved all dropdown menu items
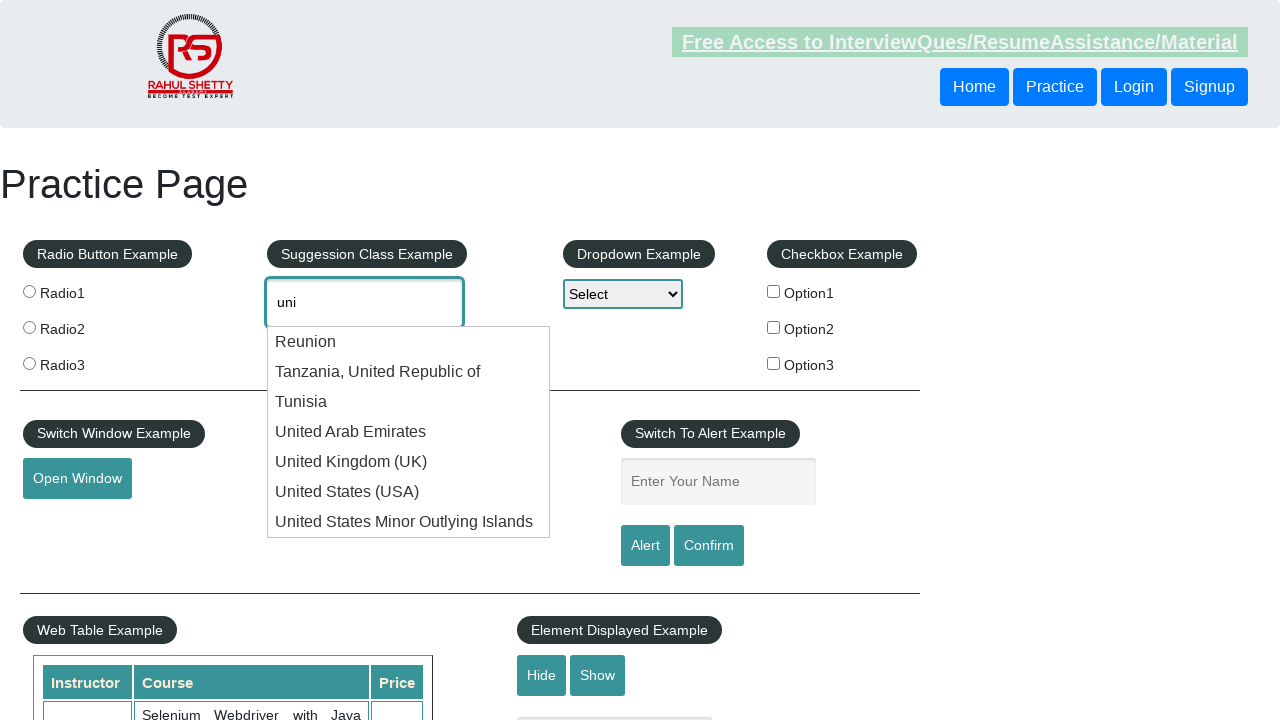

Clicked on 'United Arab Emirates' from dropdown at (409, 432) on .ui-menu-item >> nth=3
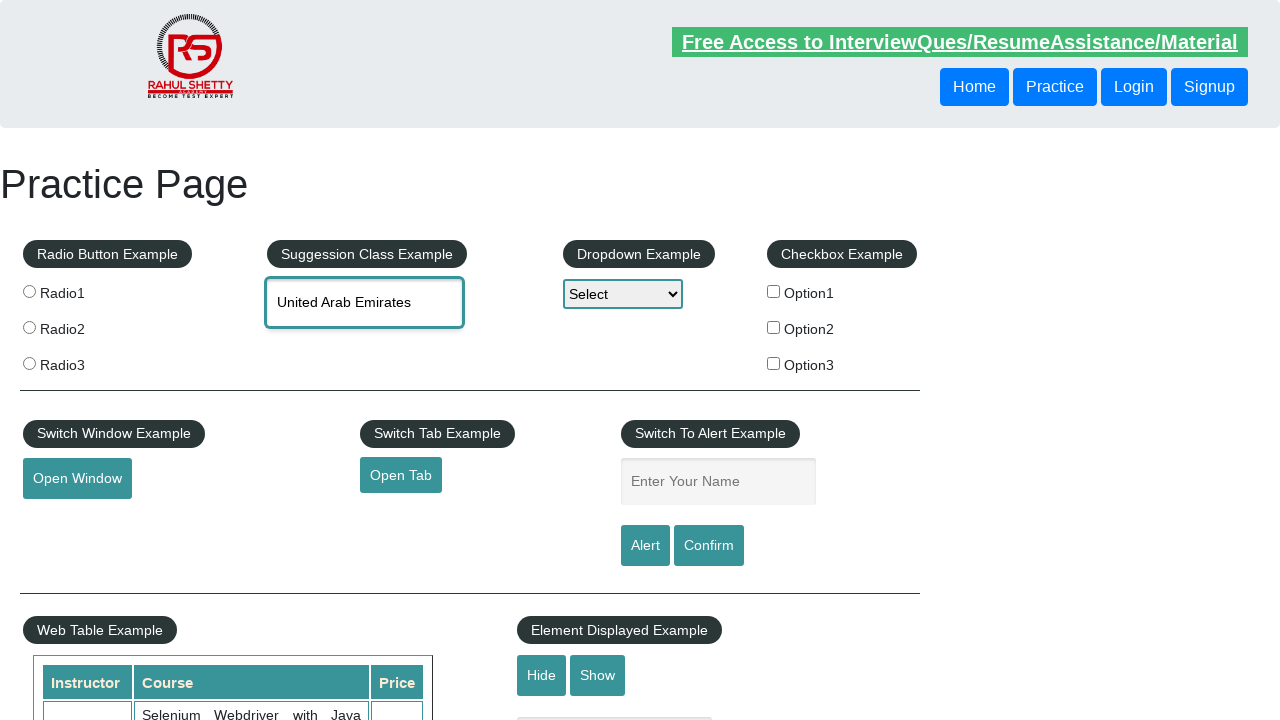

Retrieved autocomplete field value
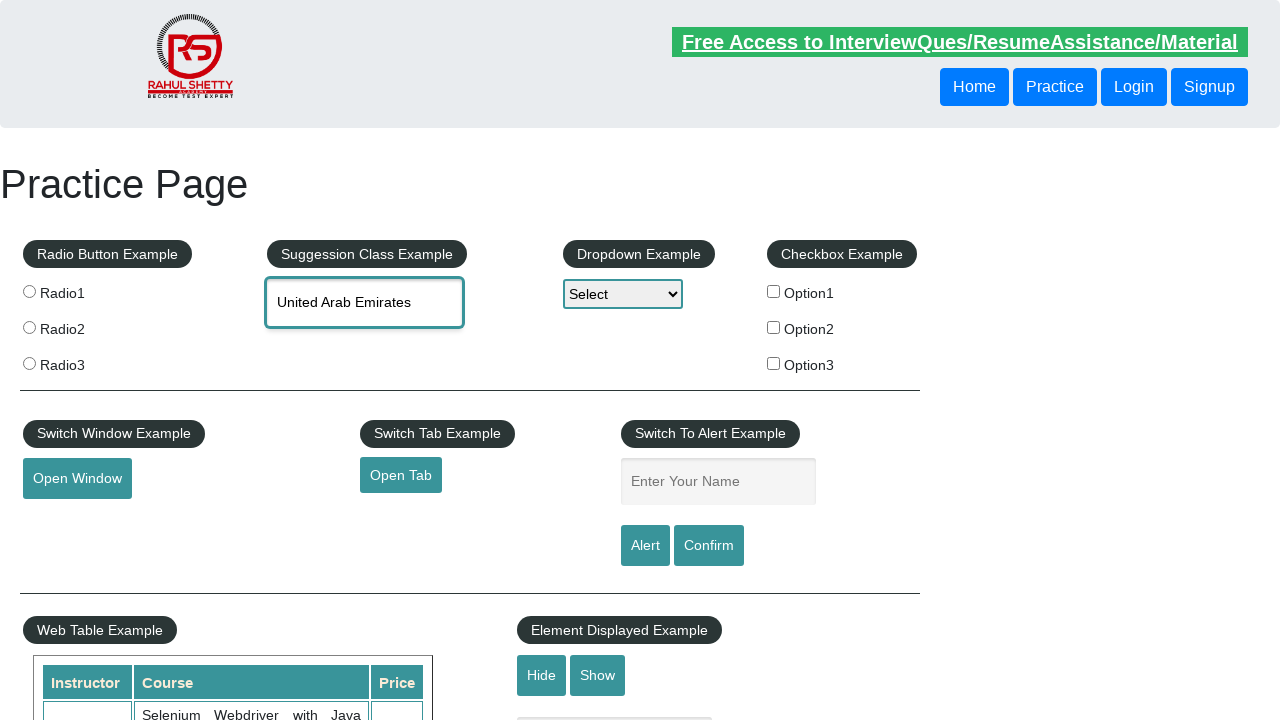

Verified autocomplete field contains 'United Arab Emirates'
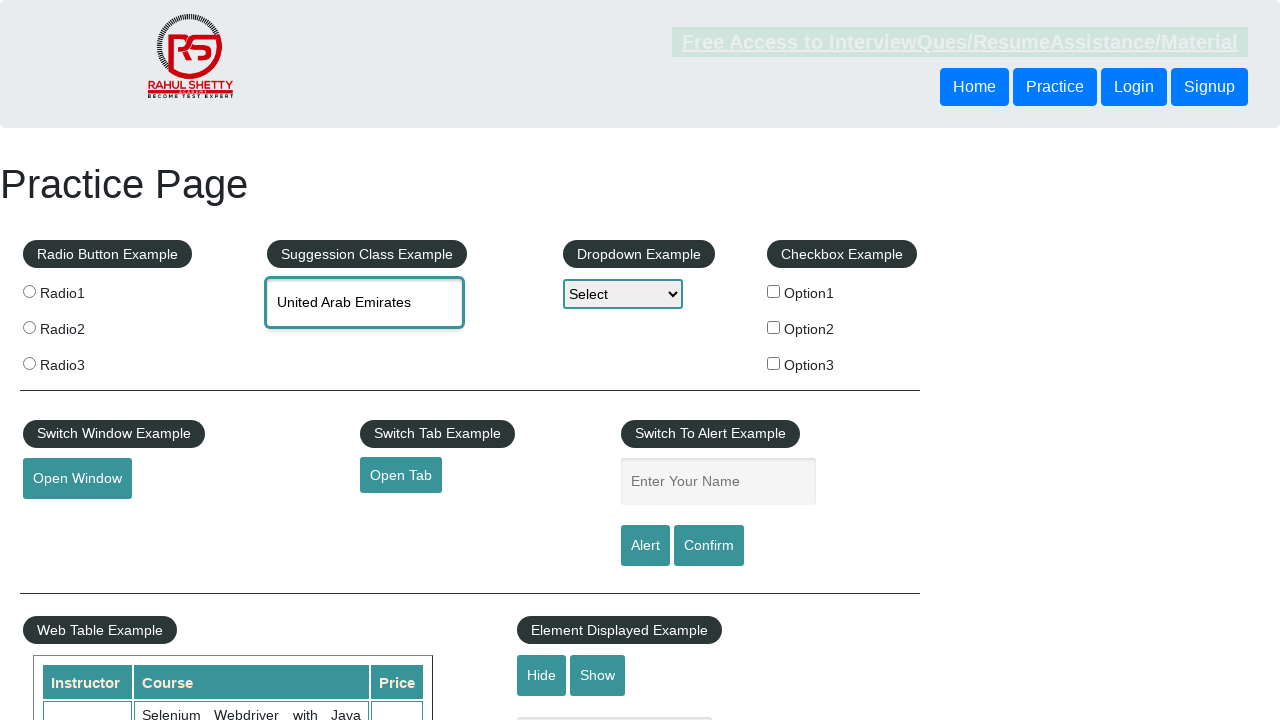

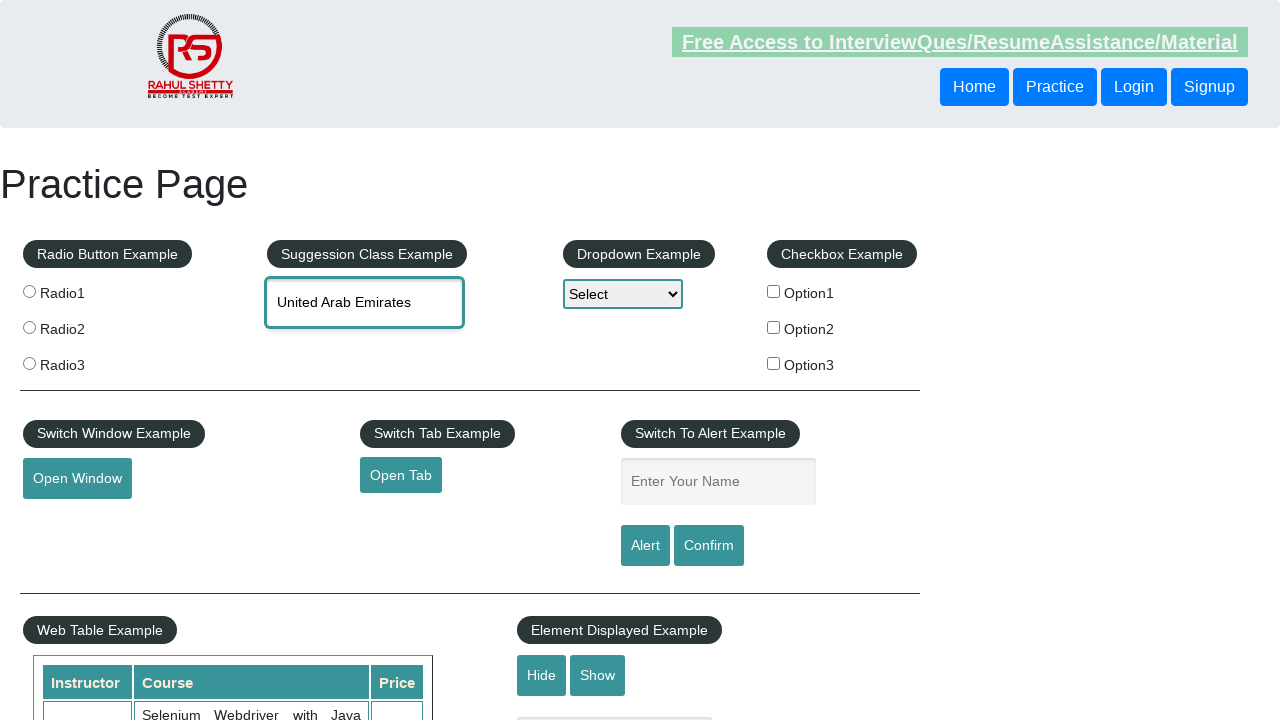